Tests dropdown selection functionality by navigating to a dropdown page and selecting options using different methods (by value, visible text, and index)

Starting URL: https://the-internet.herokuapp.com/

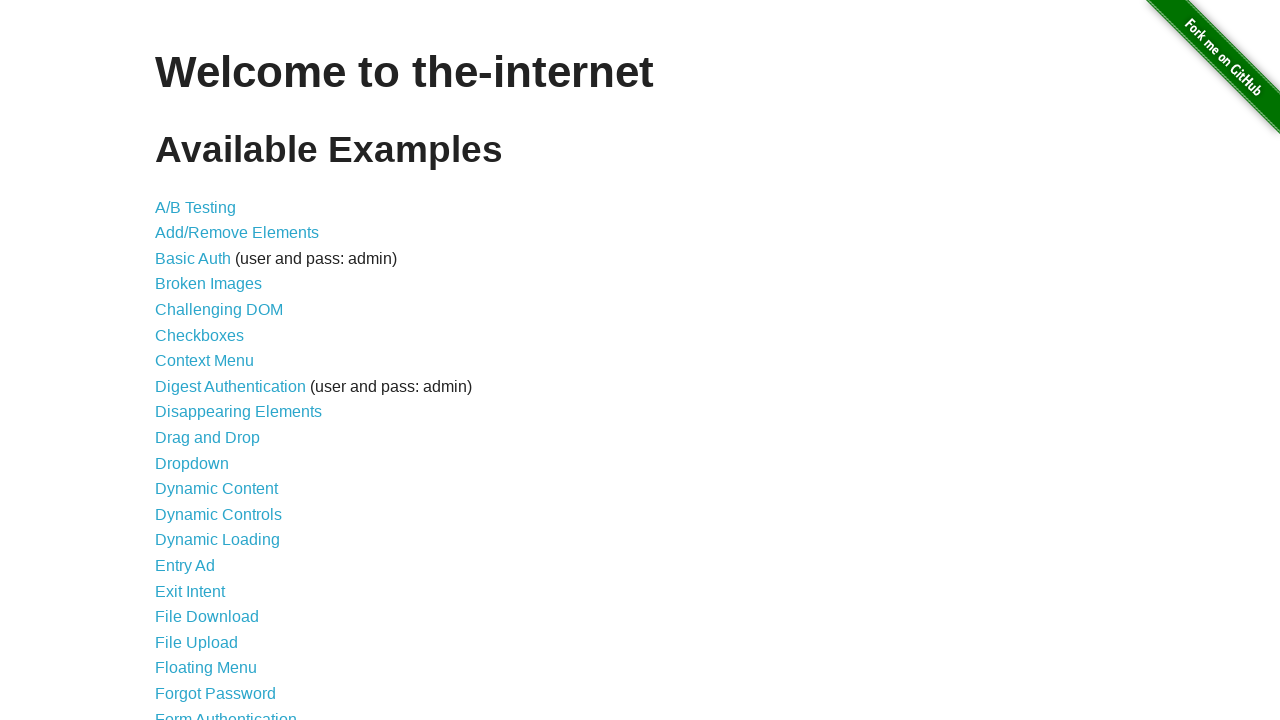

Clicked on Dropdown link to navigate to dropdown page at (192, 463) on a:has-text('Dropdown')
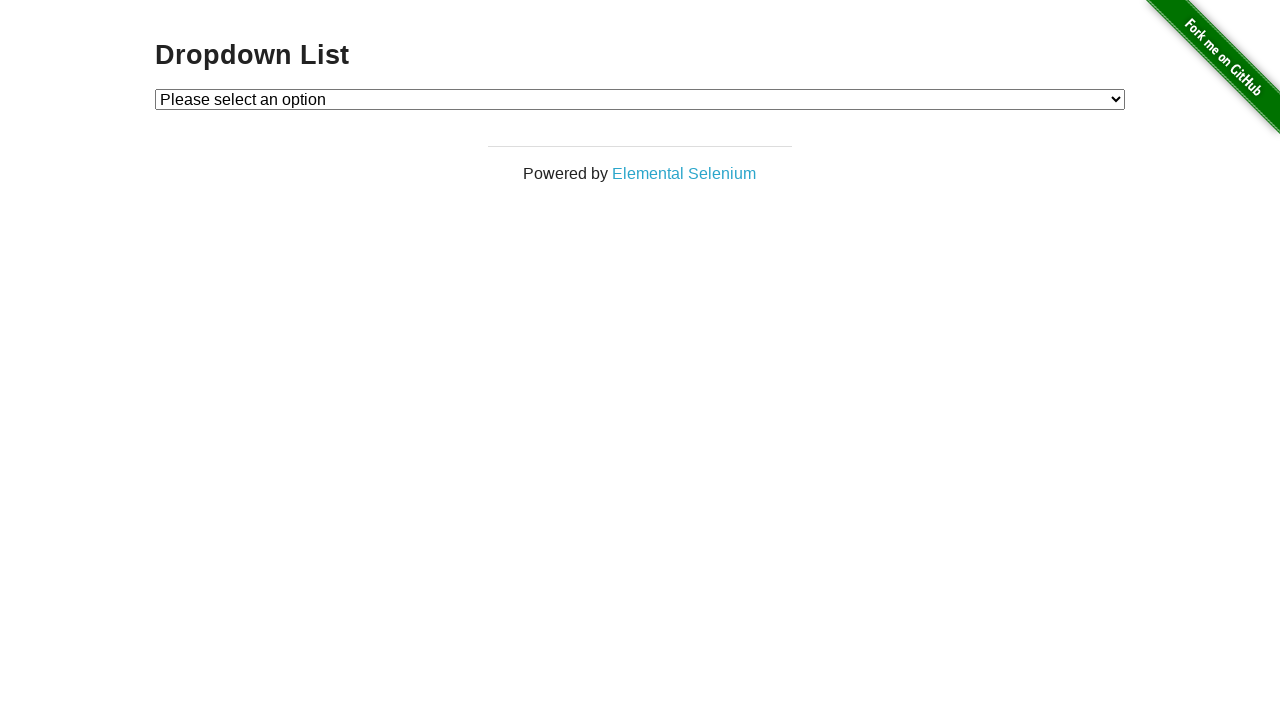

Waited for dropdown element to be visible
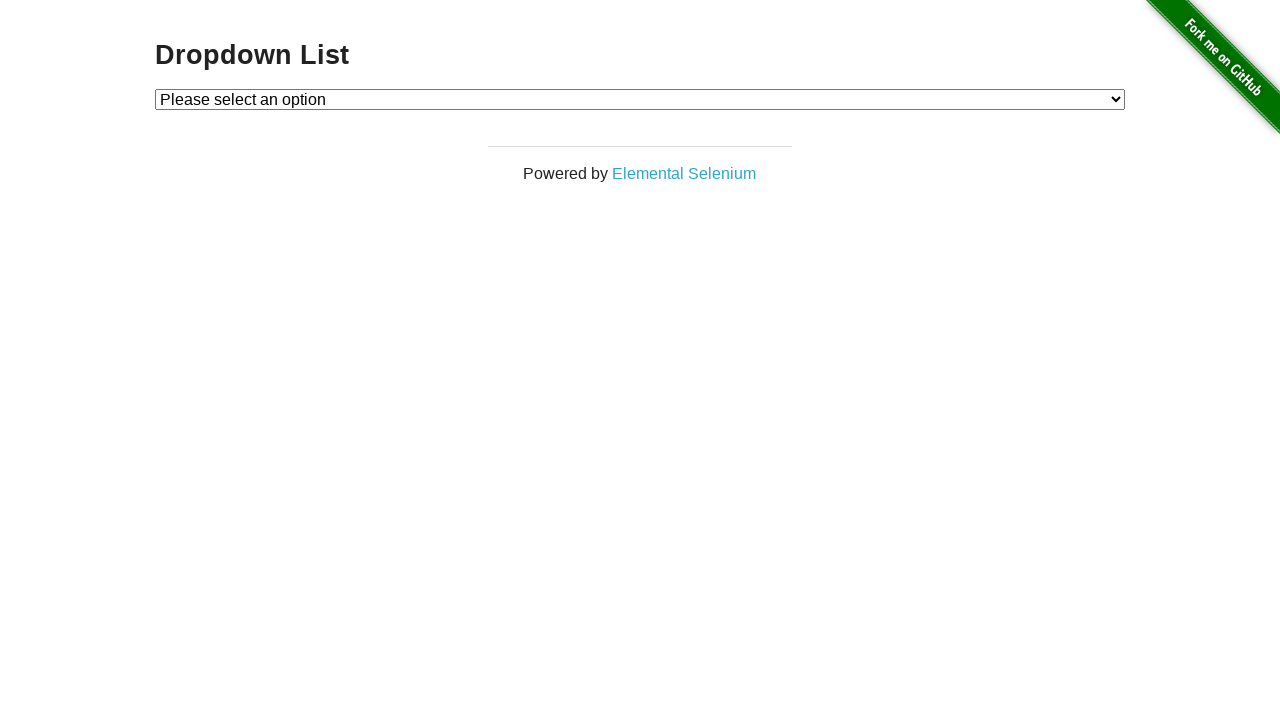

Located the dropdown element
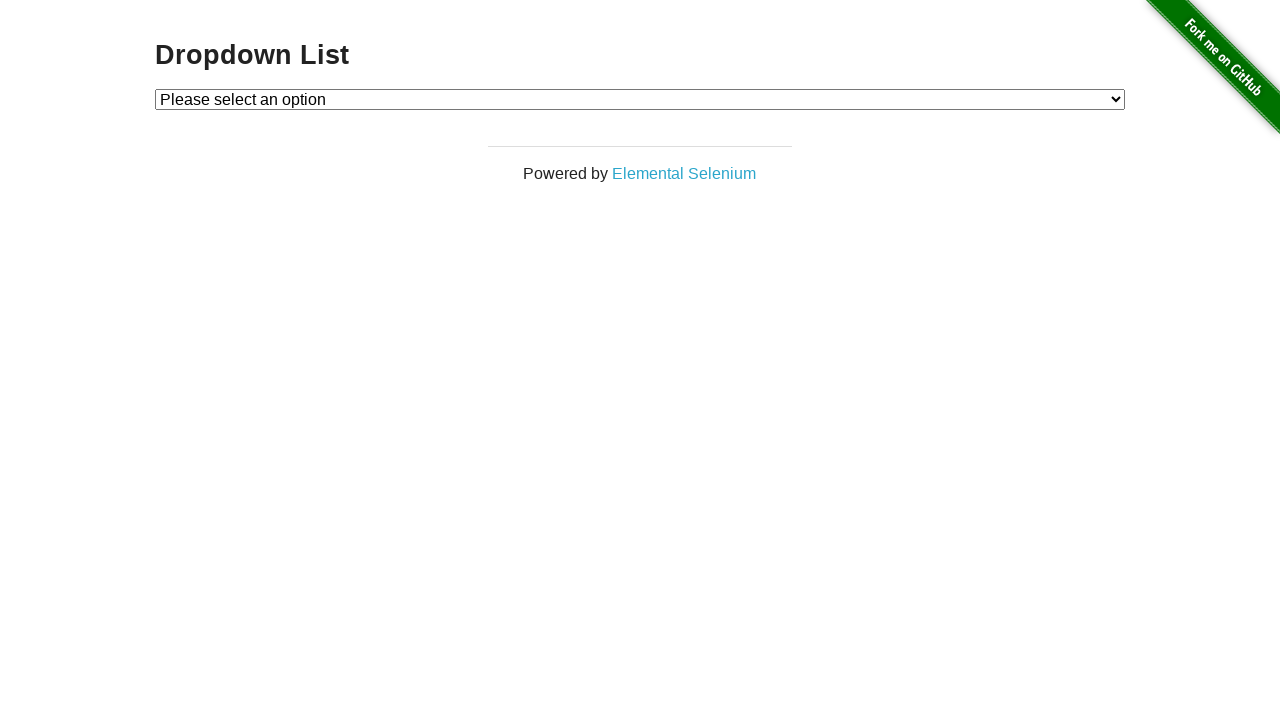

Retrieved default selected option: 'Please select an option'
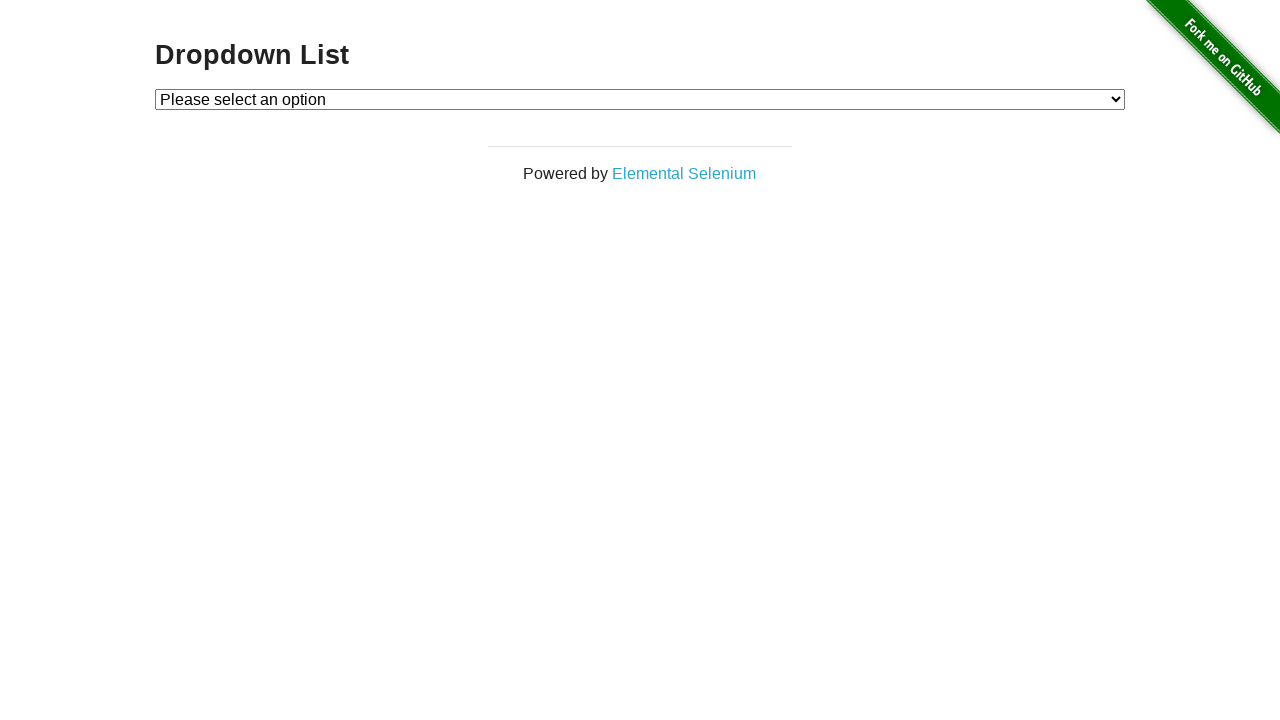

Verified default option is 'Please select an option'
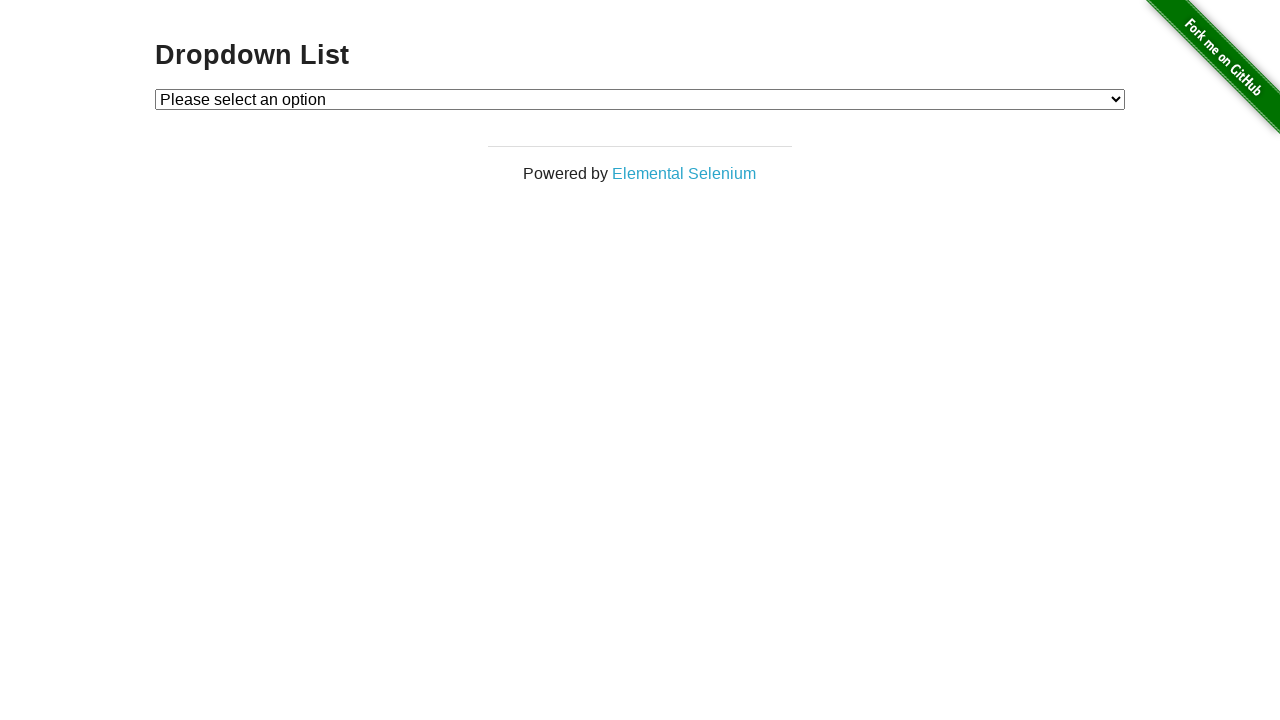

Selected option by value '2' (Option 2) on #dropdown
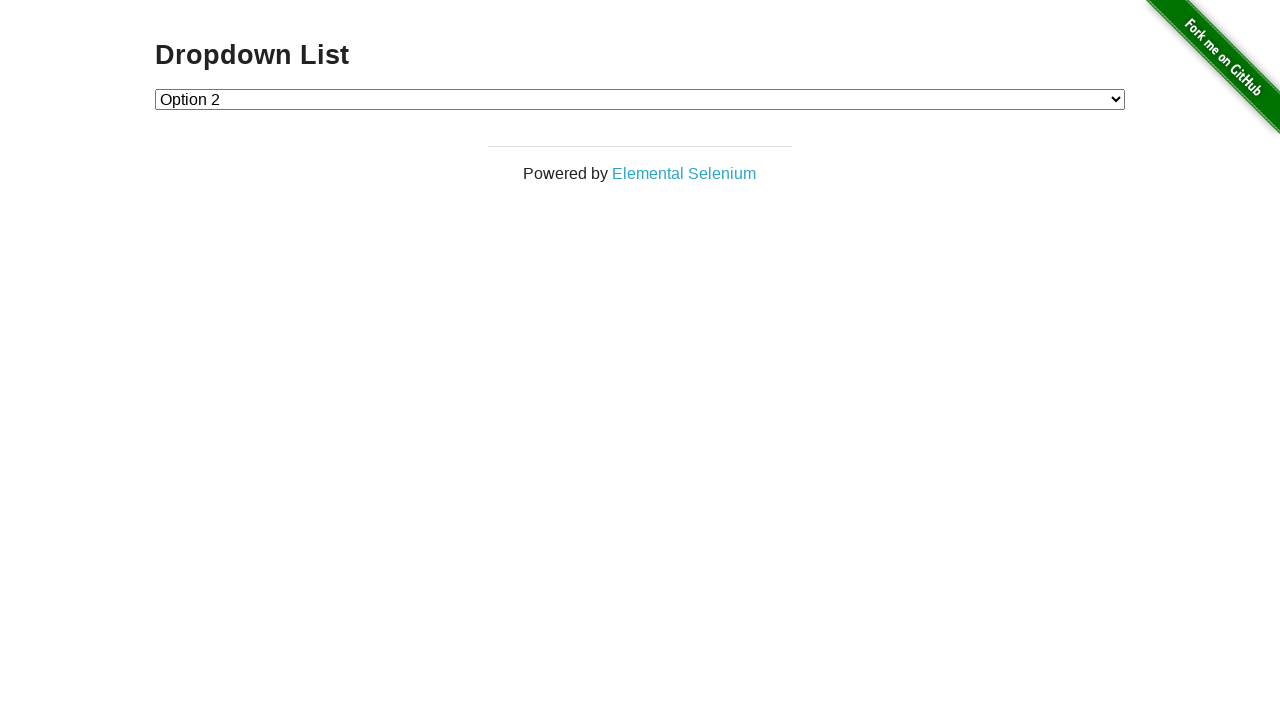

Selected option by visible text 'Option 1' on #dropdown
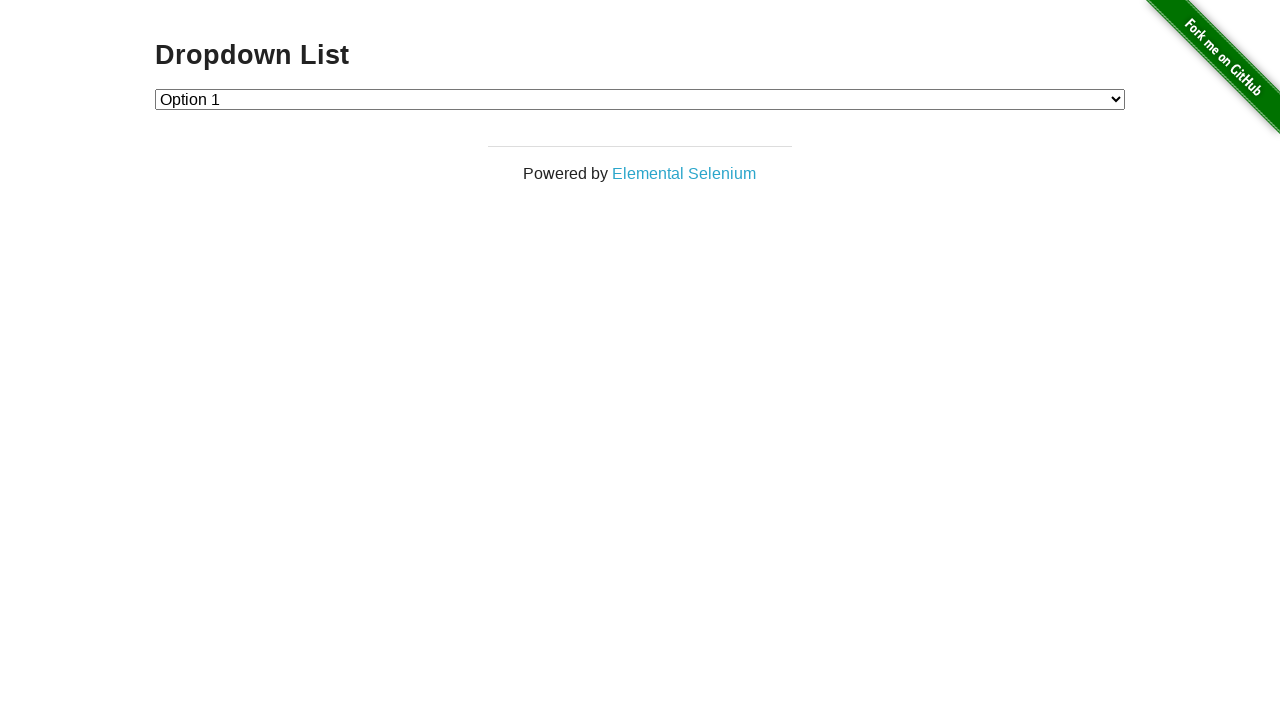

Selected option by index 1 (Option 1) on #dropdown
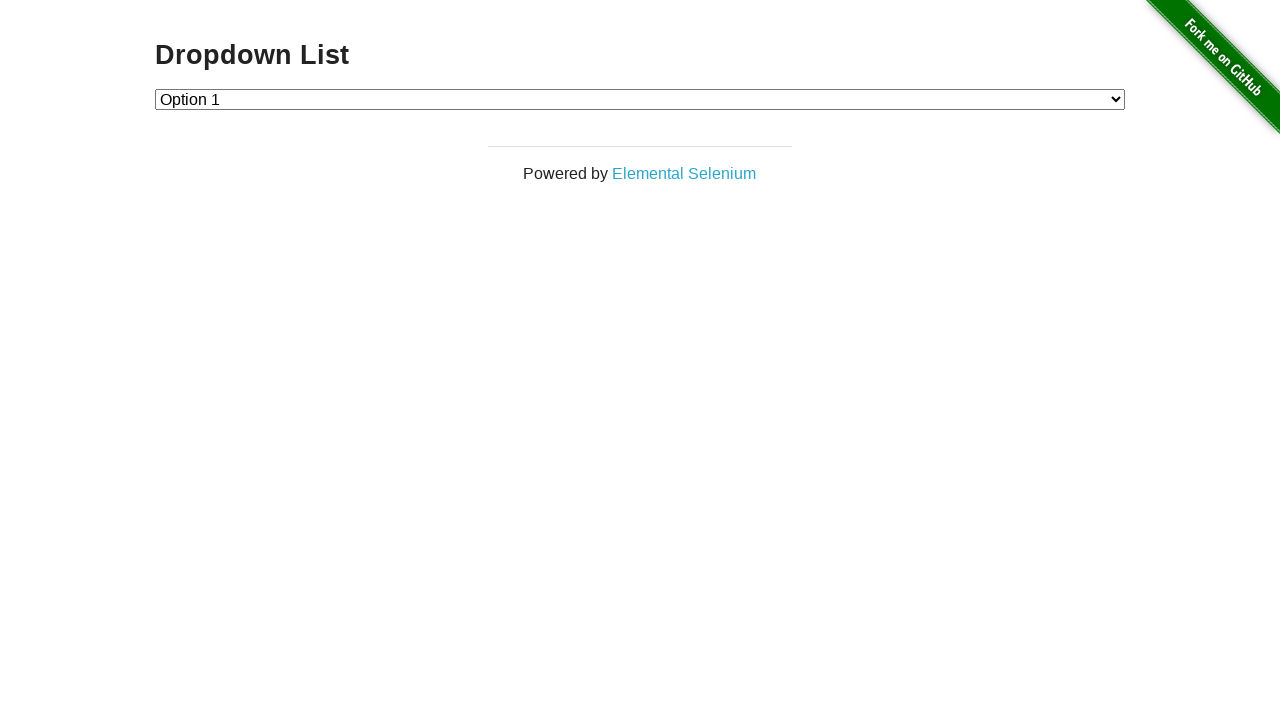

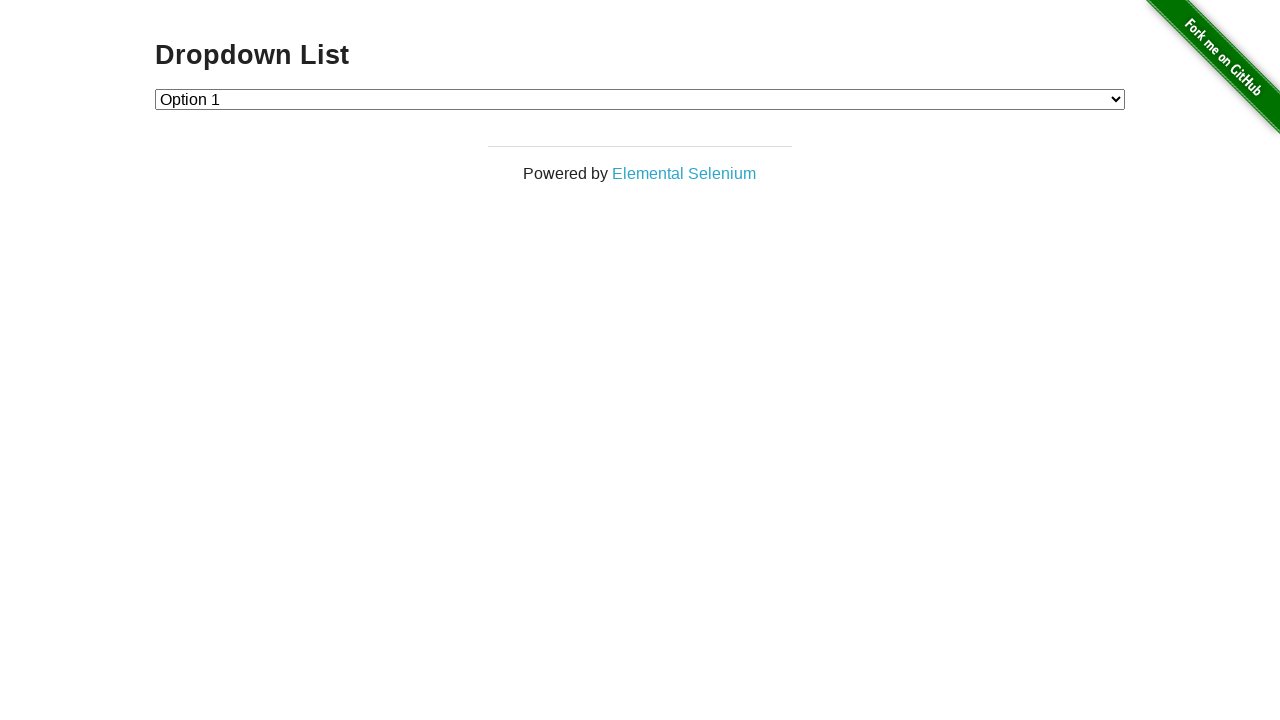